Tests a form submission by filling in name, email, and address fields, then clicking submit and verifying the results are displayed

Starting URL: https://demoqa.com/text-box

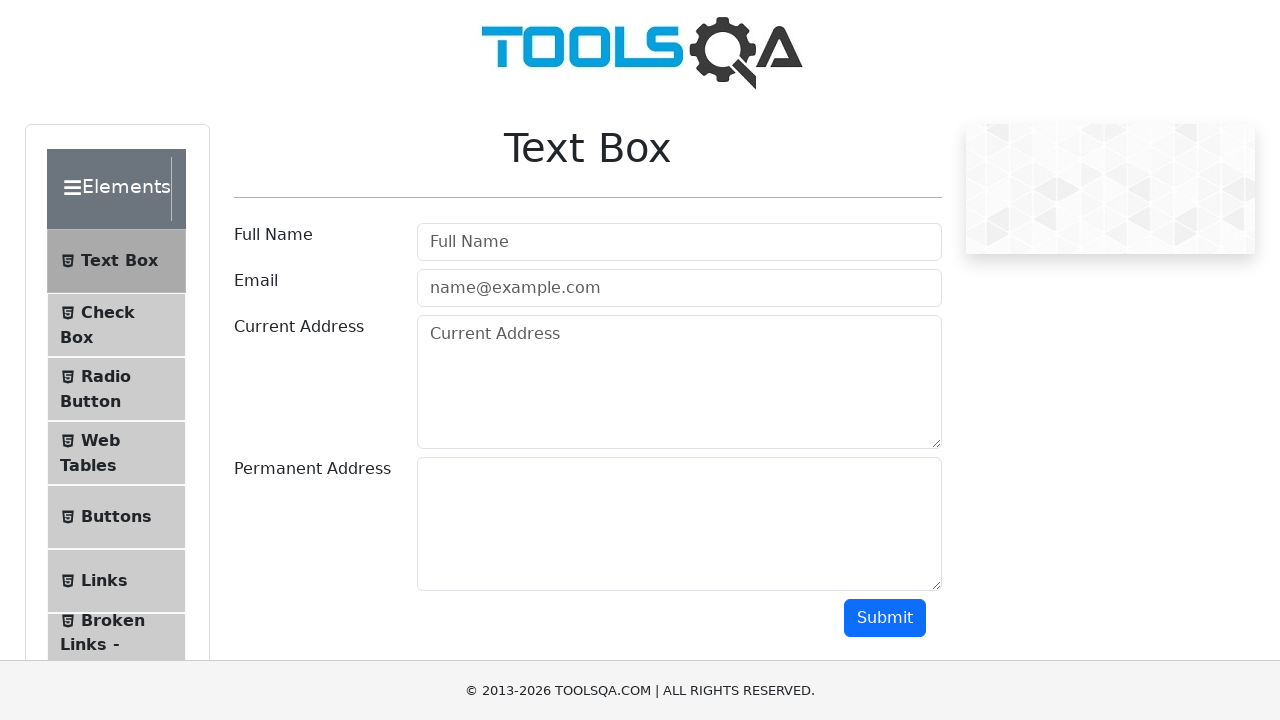

Filled in full name field with 'Lena' on //input[@id="userName"]
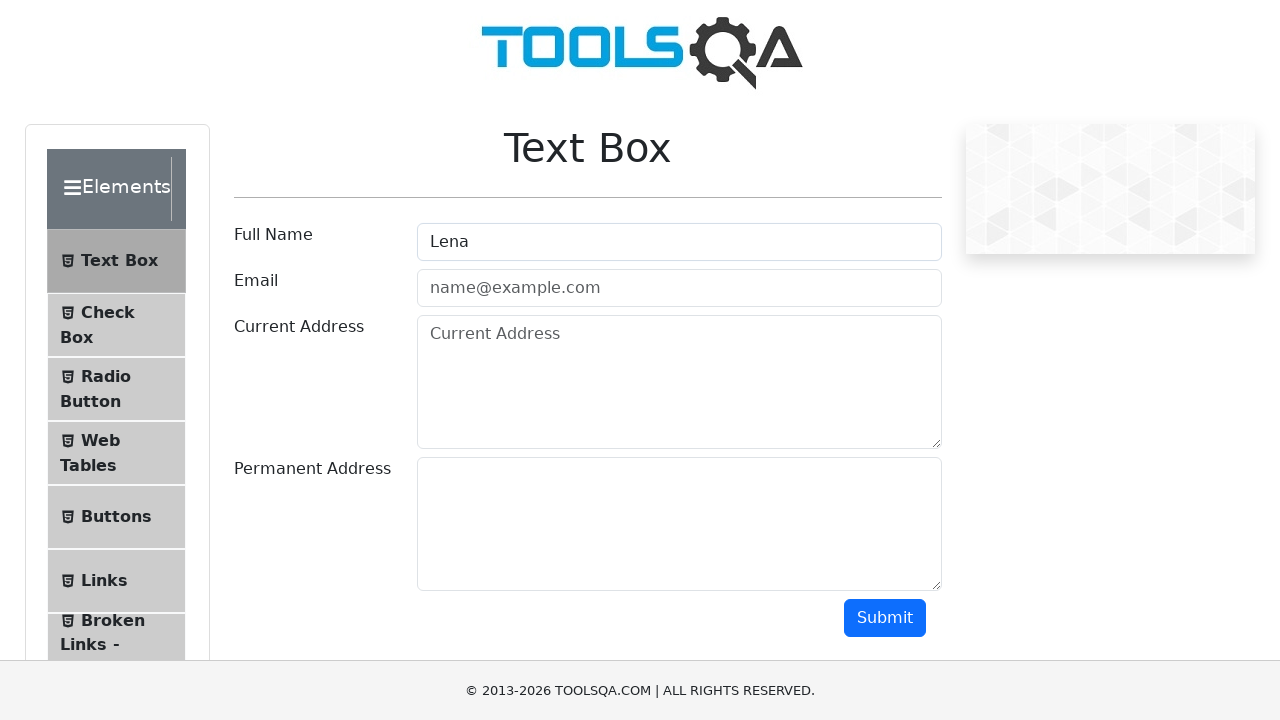

Filled in email field with 'Lena@gmail.com' on //input[@id="userEmail"]
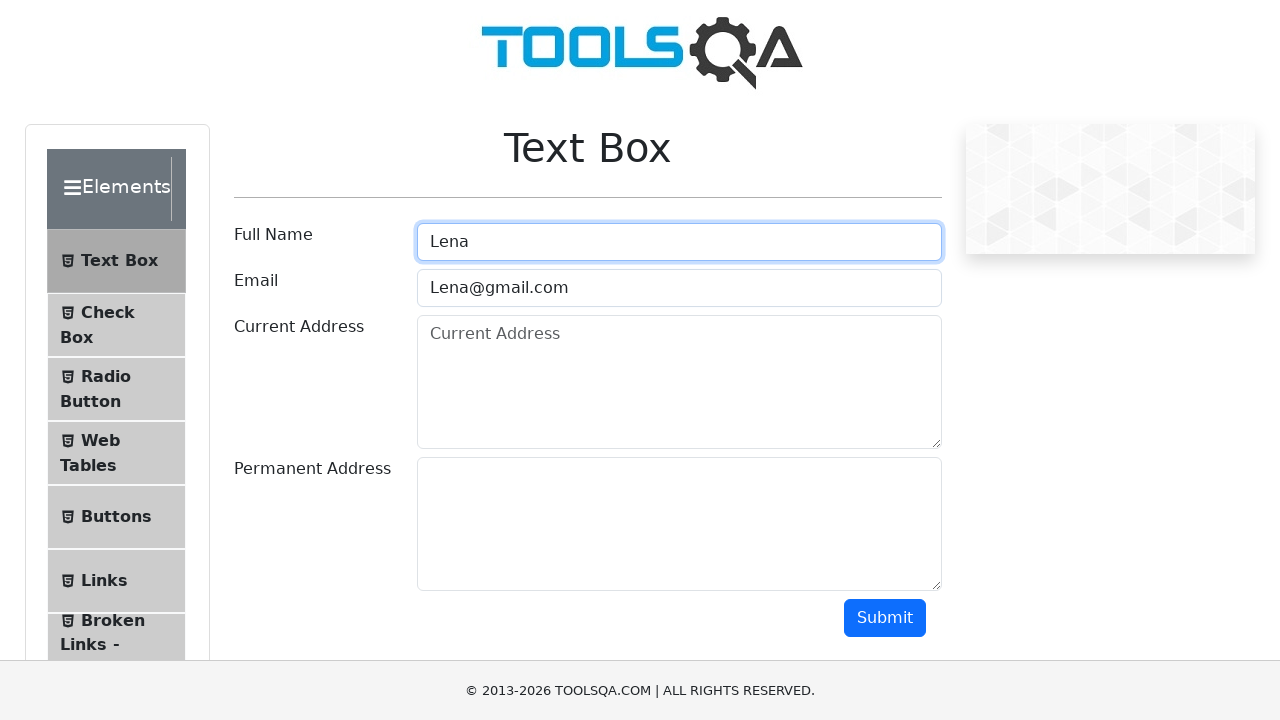

Filled in current address field with 'London,Baker Street' on //textarea[@id="currentAddress"]
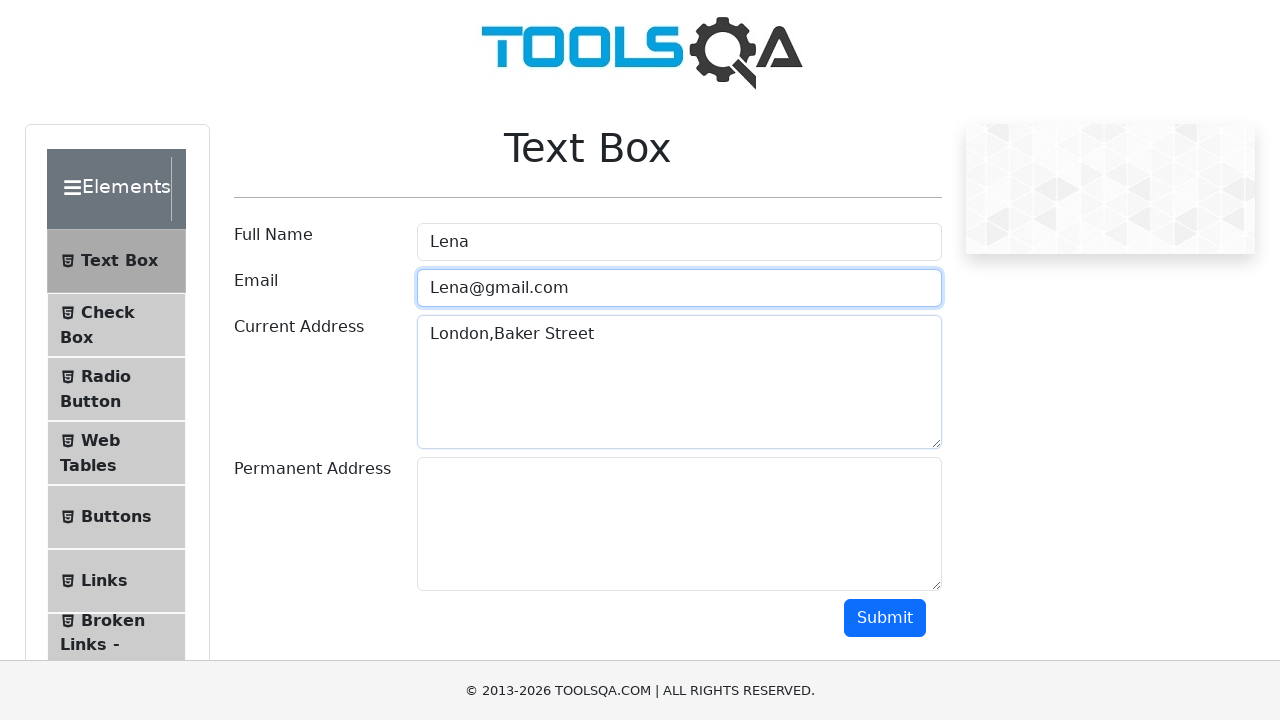

Filled in permanent address field with 'London,Baker Street' on //textarea[@id="permanentAddress"]
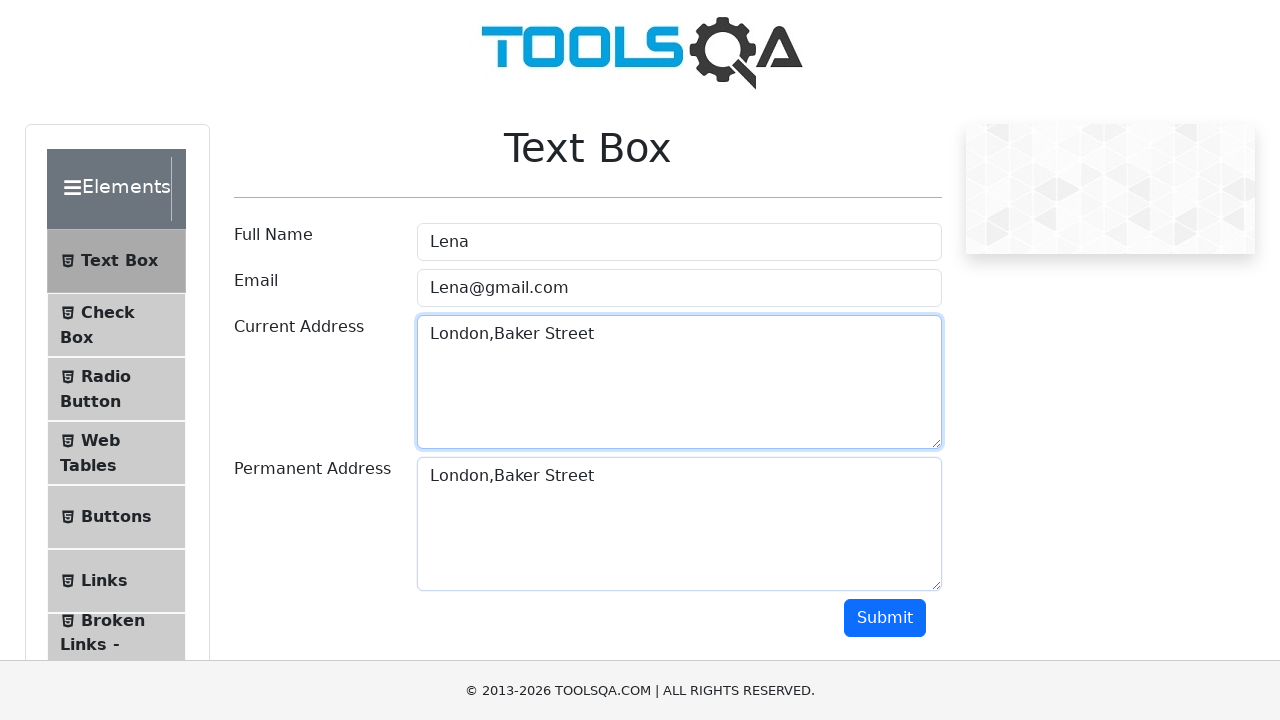

Clicked submit button at (885, 618) on xpath=//button[@id="submit"]
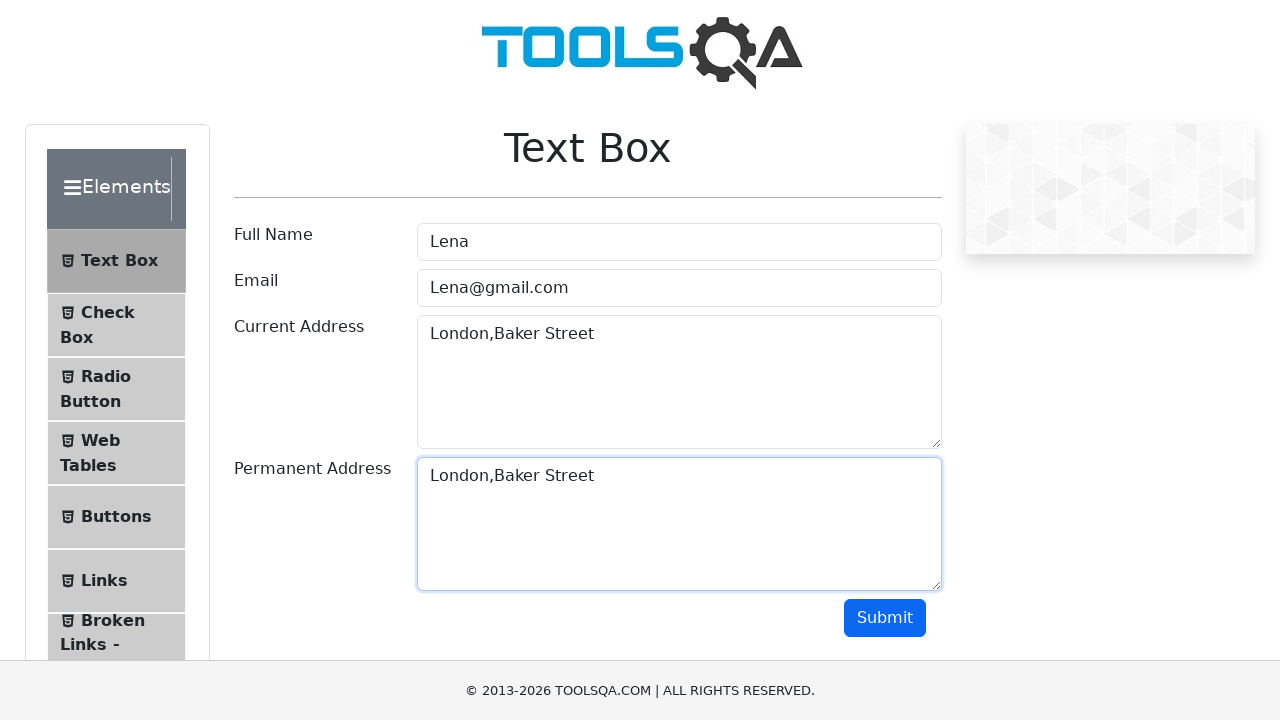

Name result element appeared
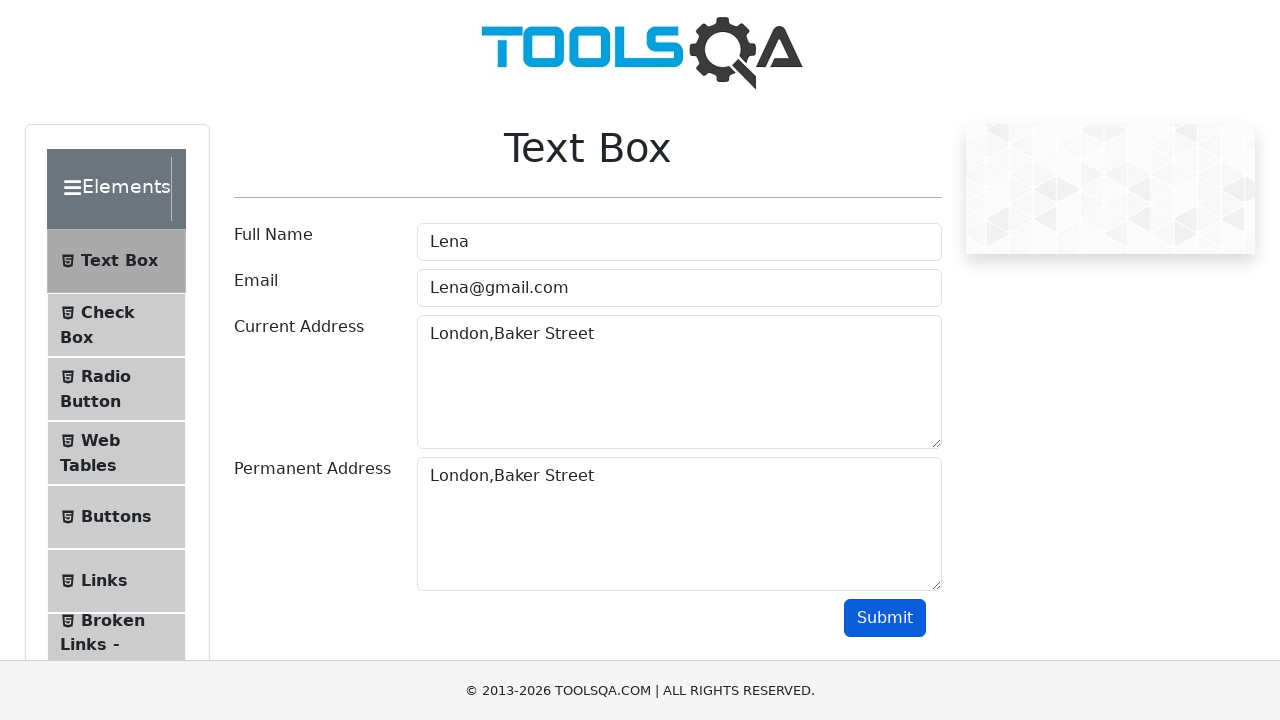

Email result element appeared
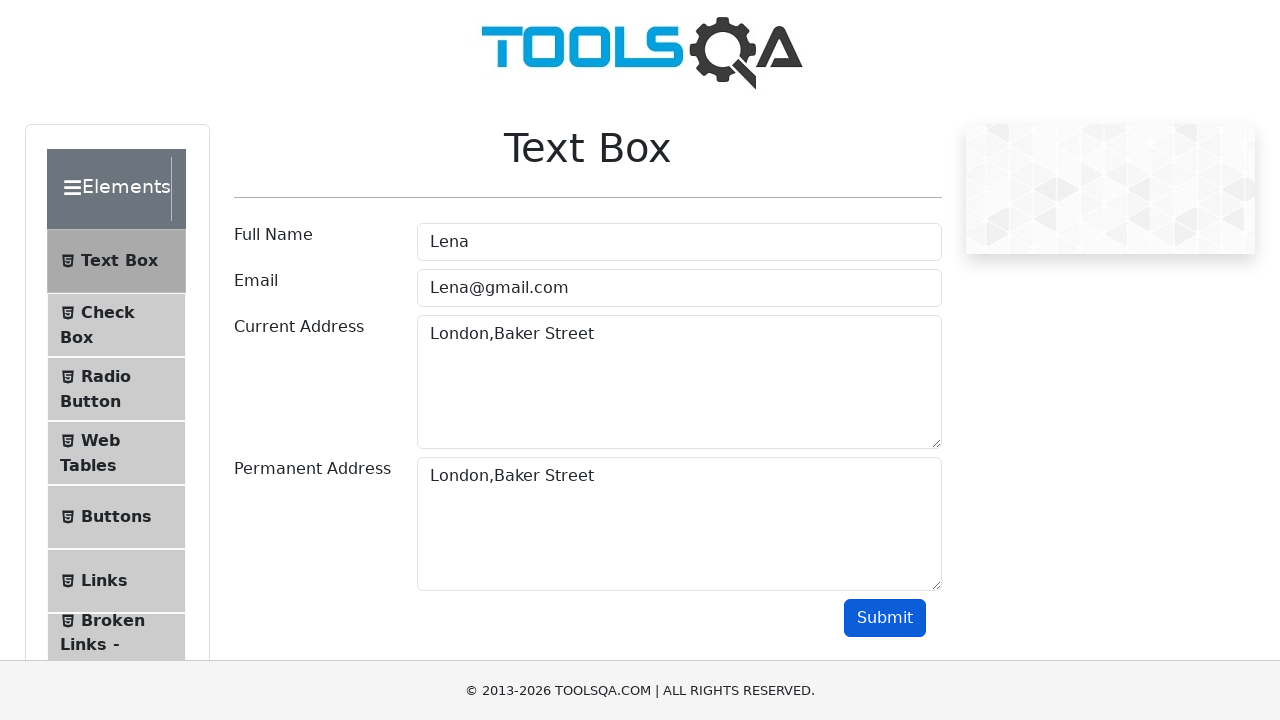

Current address result element appeared
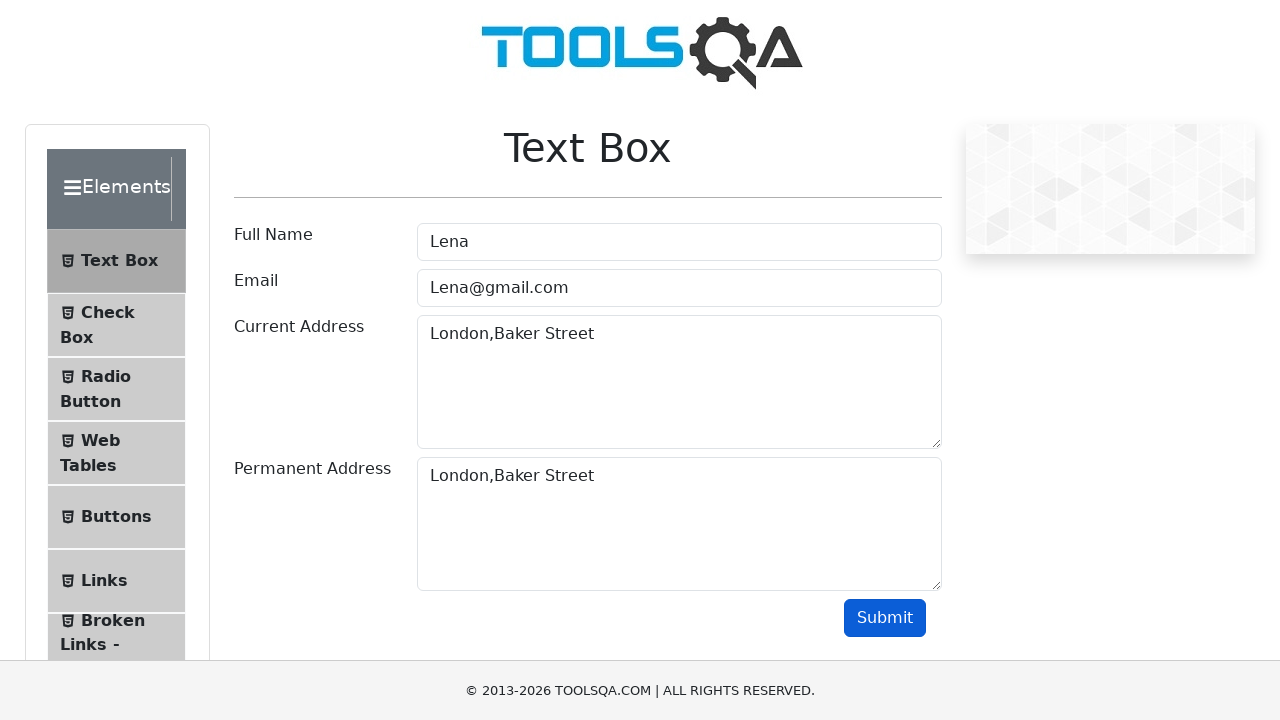

Permanent address result element appeared
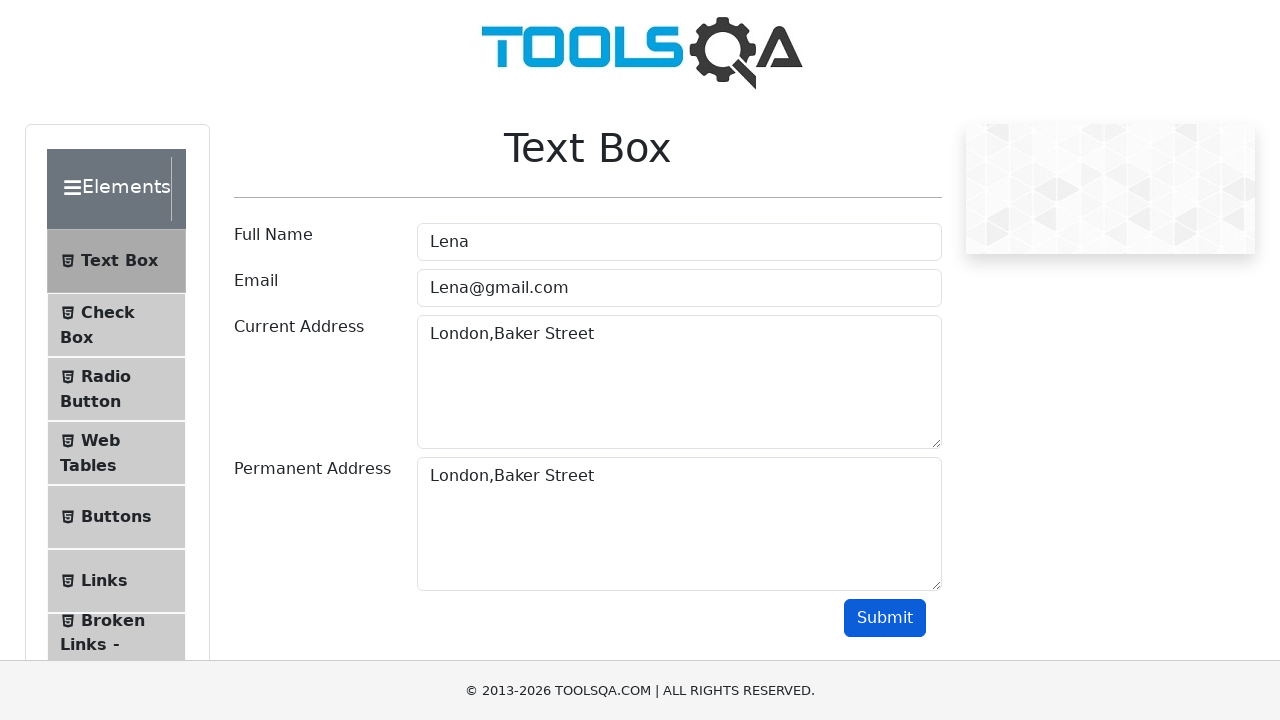

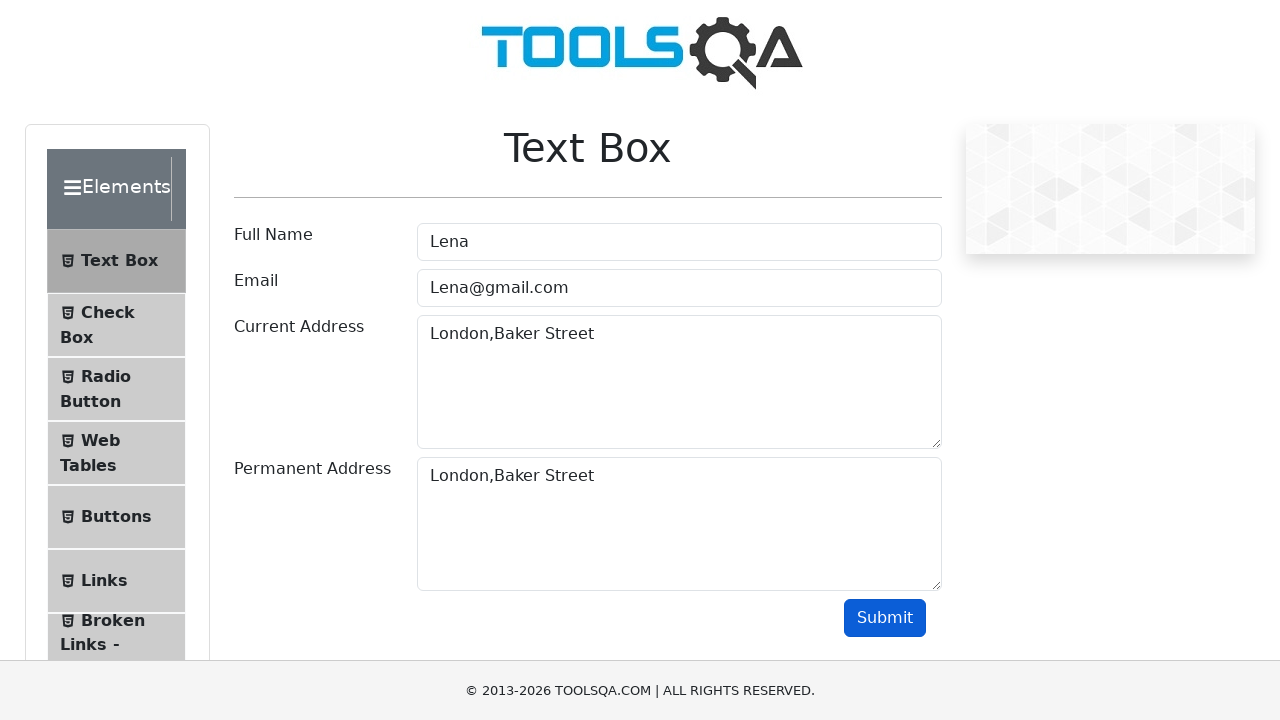